Tests successful registration by filling only the required fields (first name, last name, email) and verifying the success message

Starting URL: https://suninjuly.github.io/registration1.html

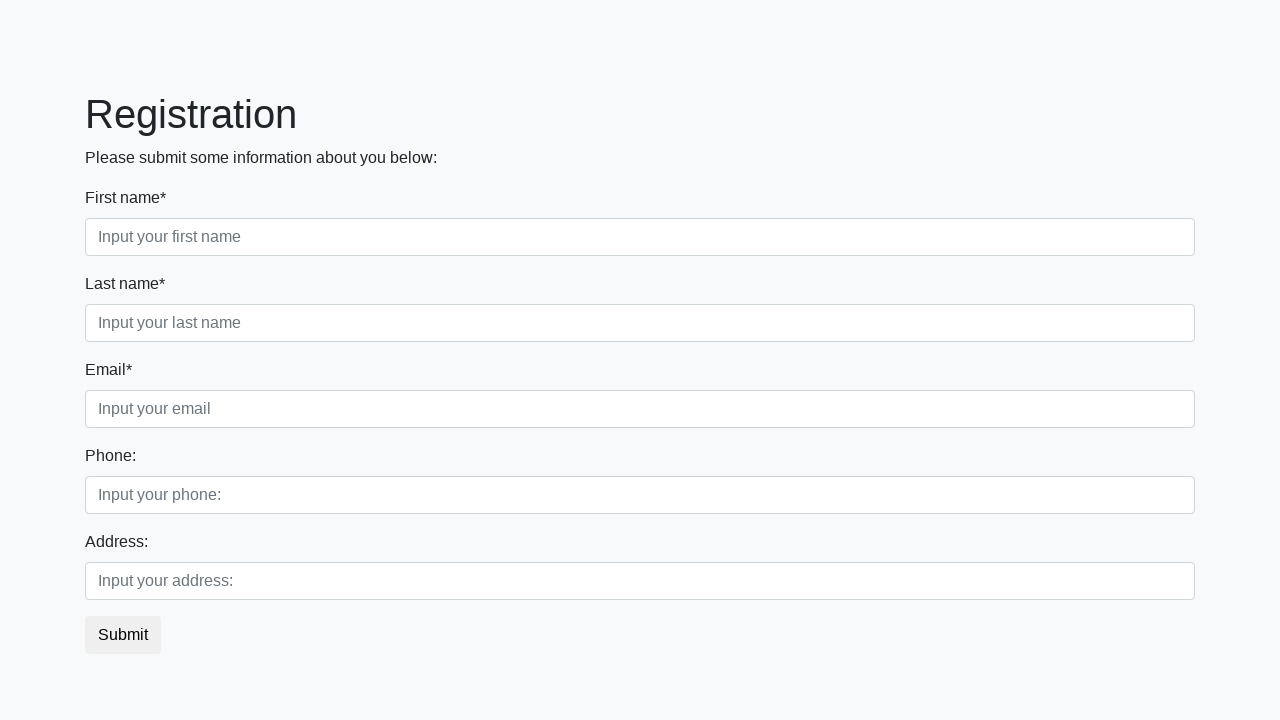

Navigated to registration page
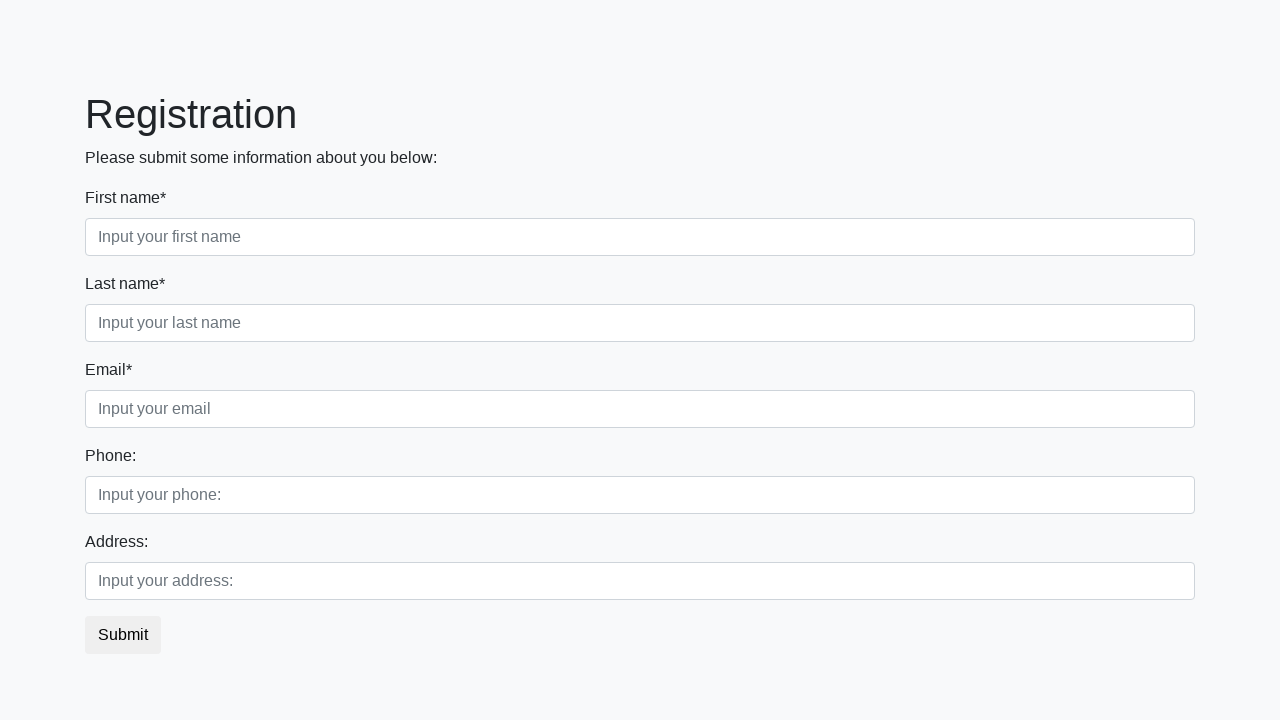

Filled first name field with 'John' on [placeholder='Input your first name']
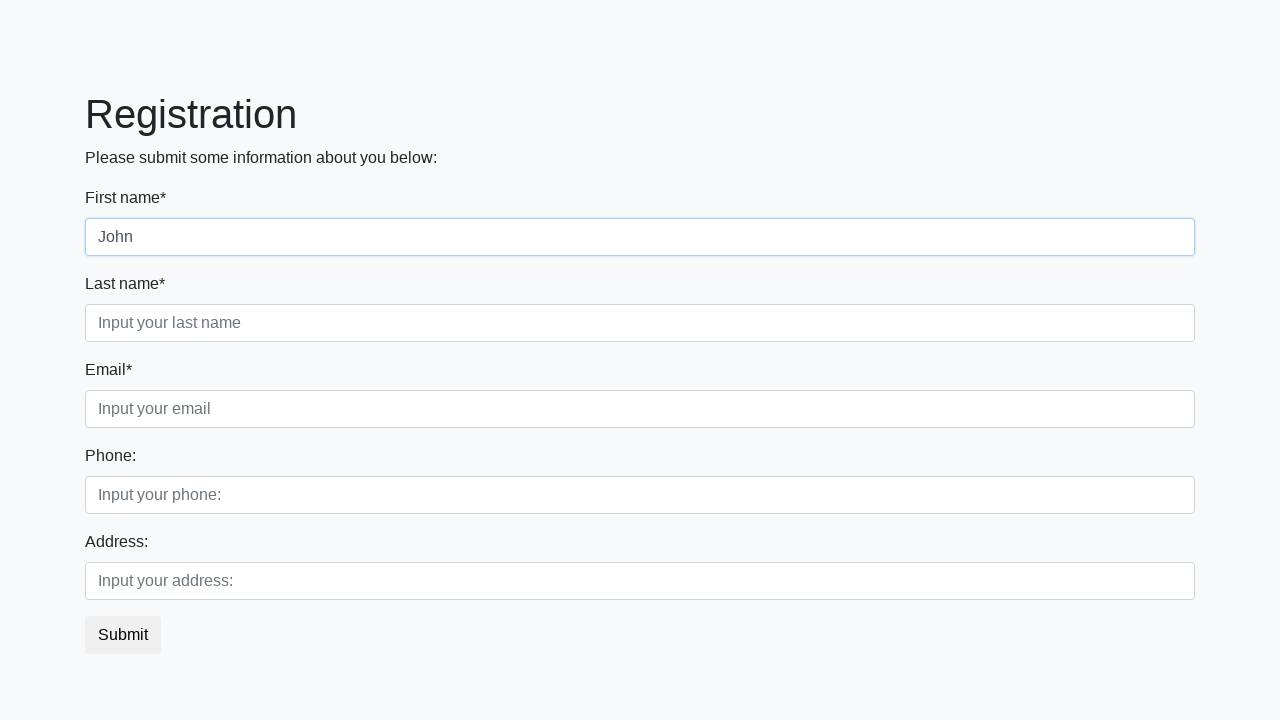

Filled last name field with 'Smith' on [placeholder='Input your last name']
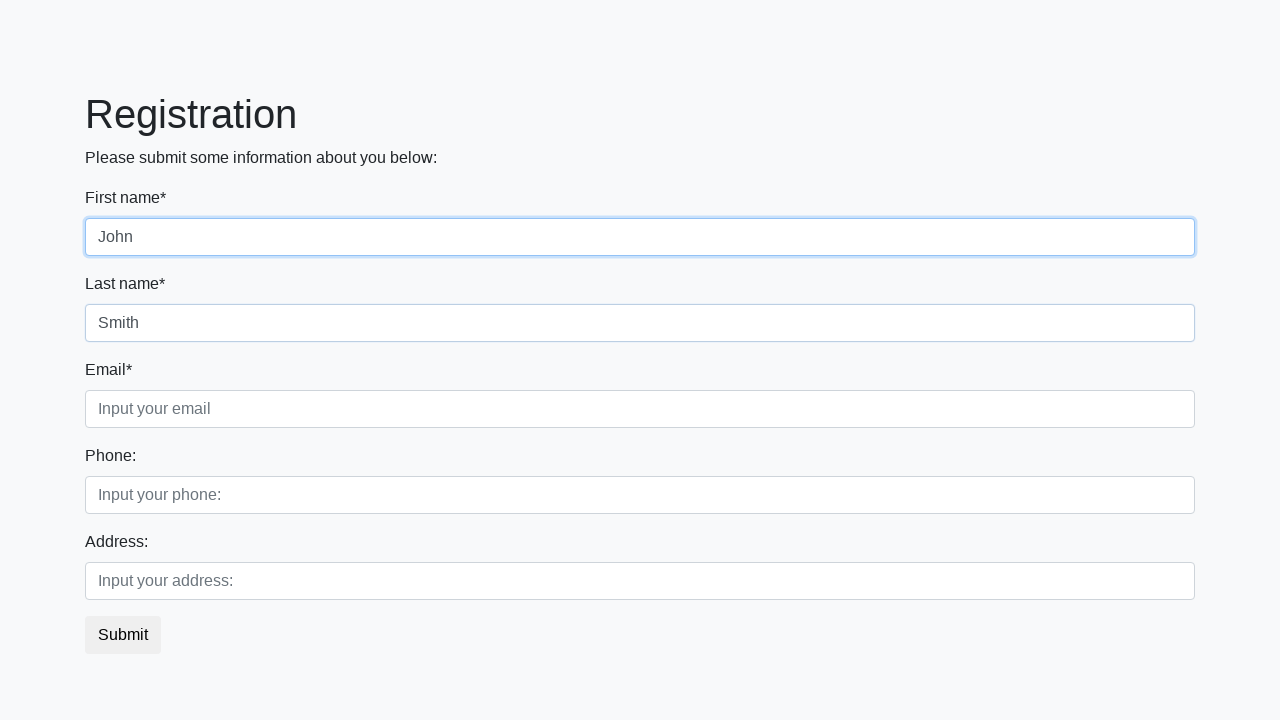

Filled email field with 'smith@gmail.com' on [placeholder='Input your email']
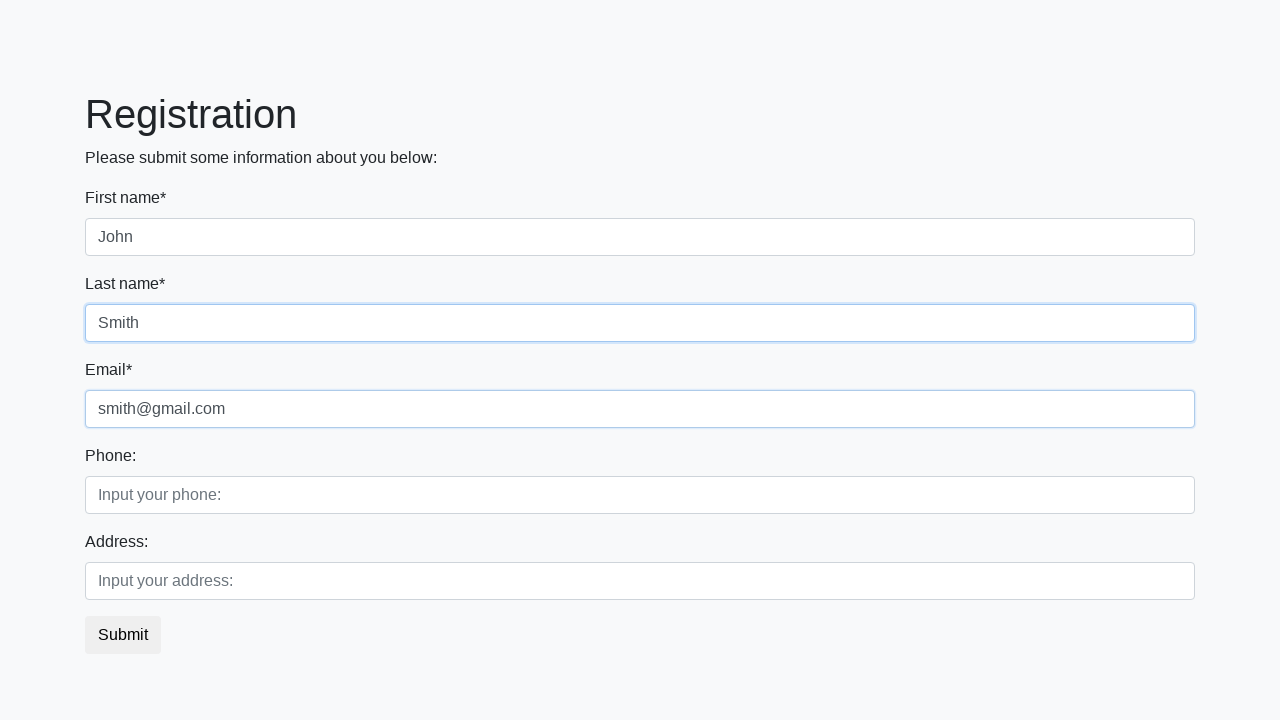

Clicked submit button to register at (123, 635) on [type='submit']
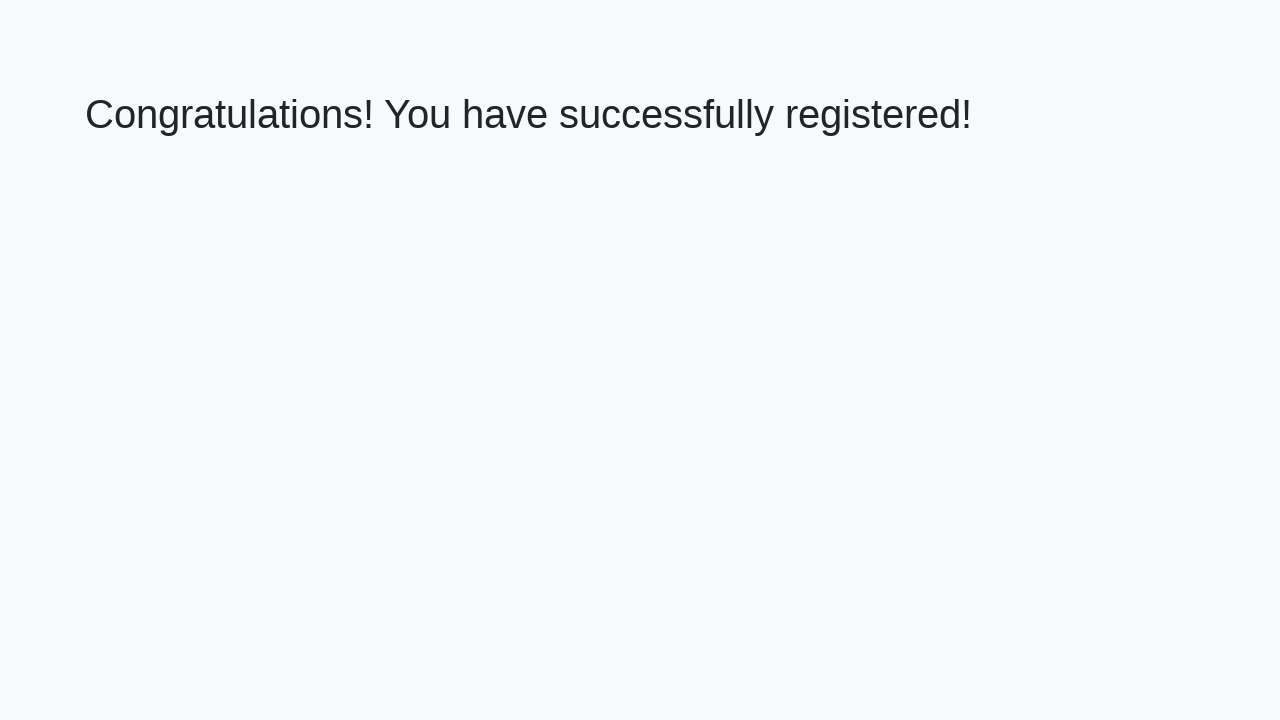

Success message appeared on page
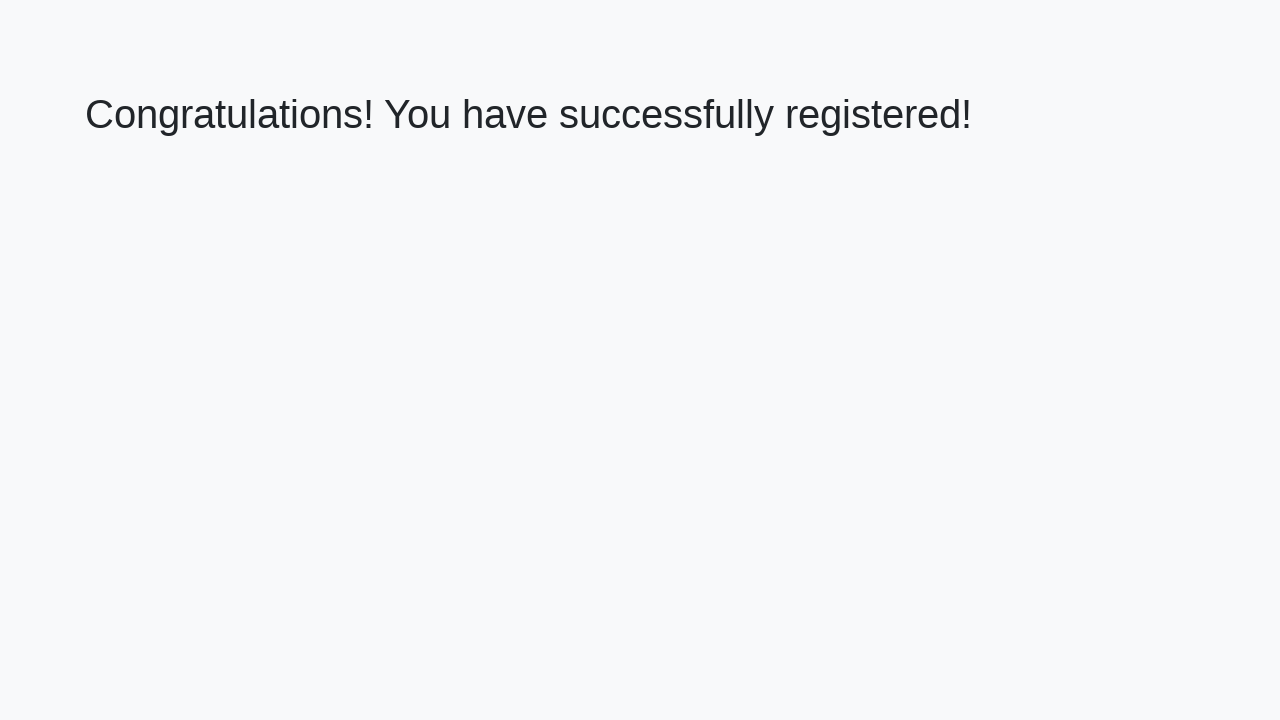

Retrieved success message text: 'Congratulations! You have successfully registered!'
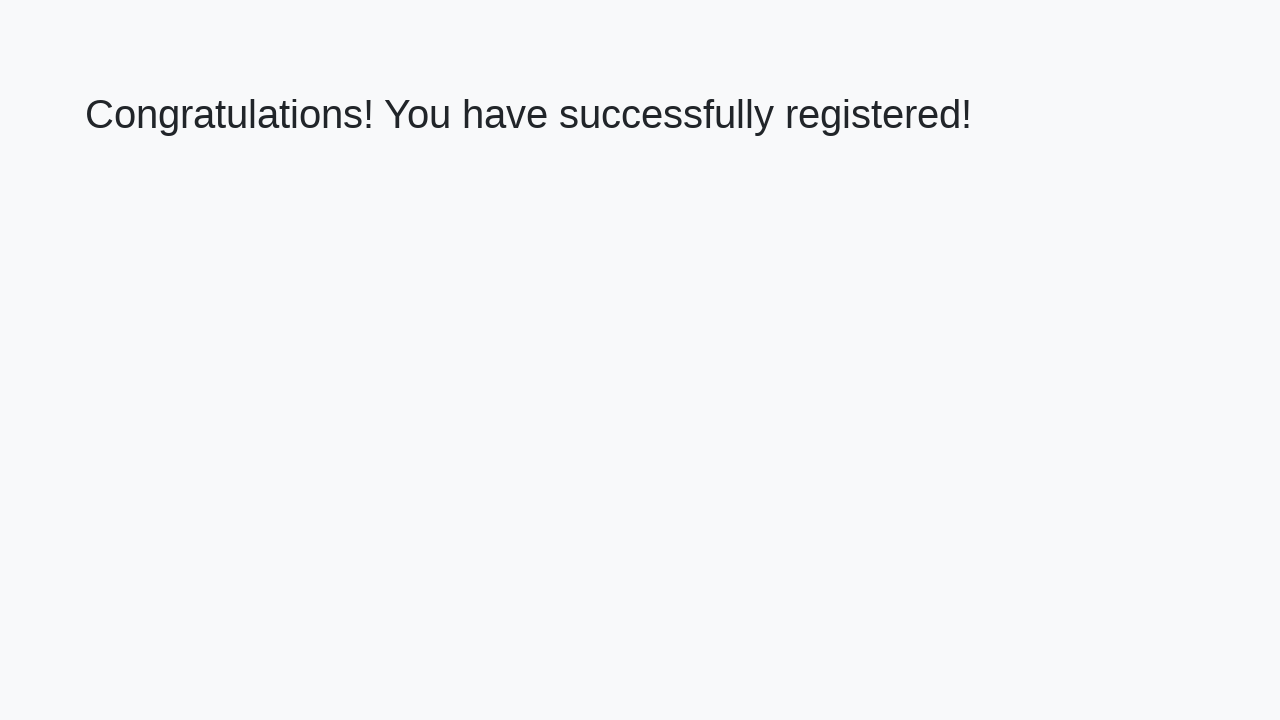

Verified success message matches expected text
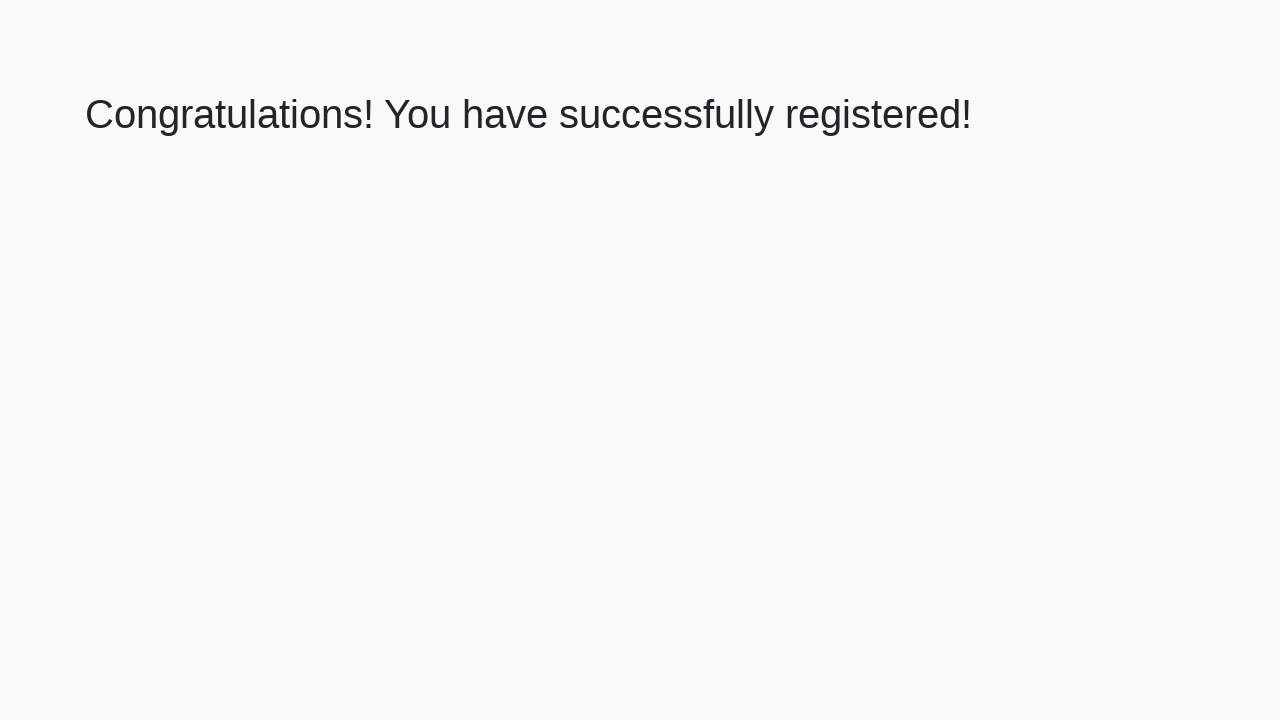

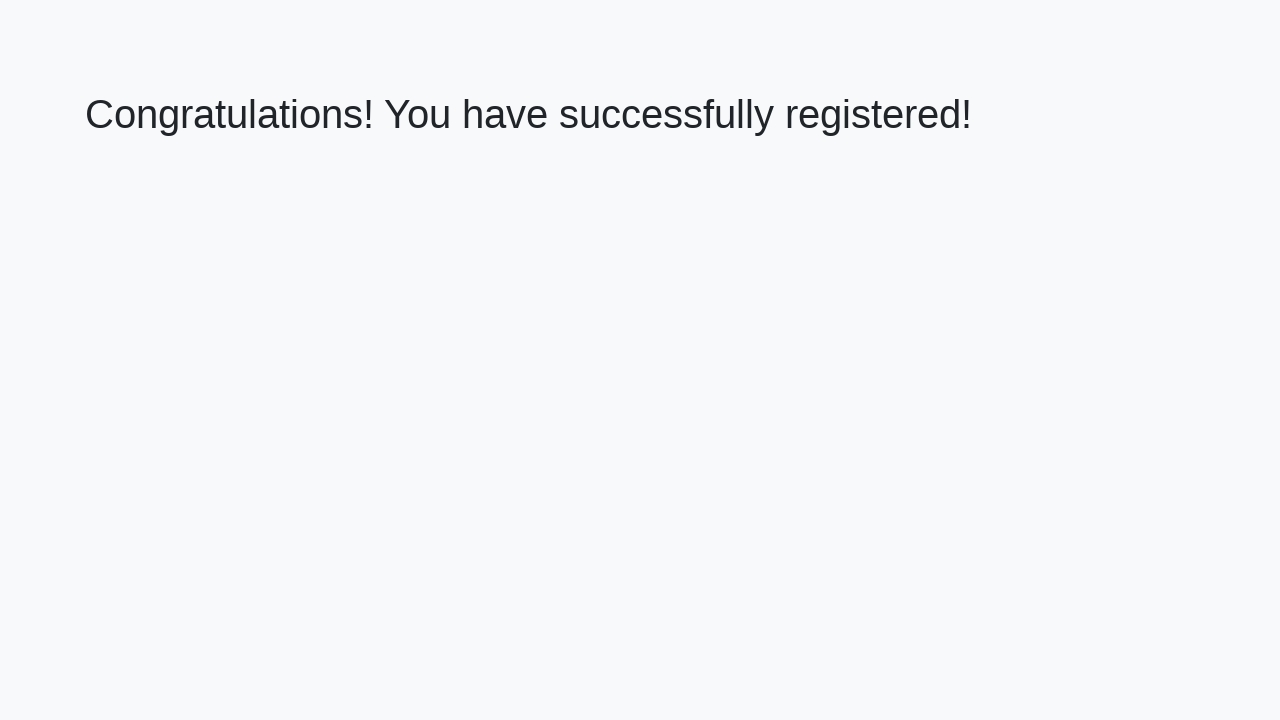